Tests dynamic dropdown selection for flight booking by selecting origin and destination cities from dependent dropdowns

Starting URL: https://rahulshettyacademy.com/dropdownsPractise/

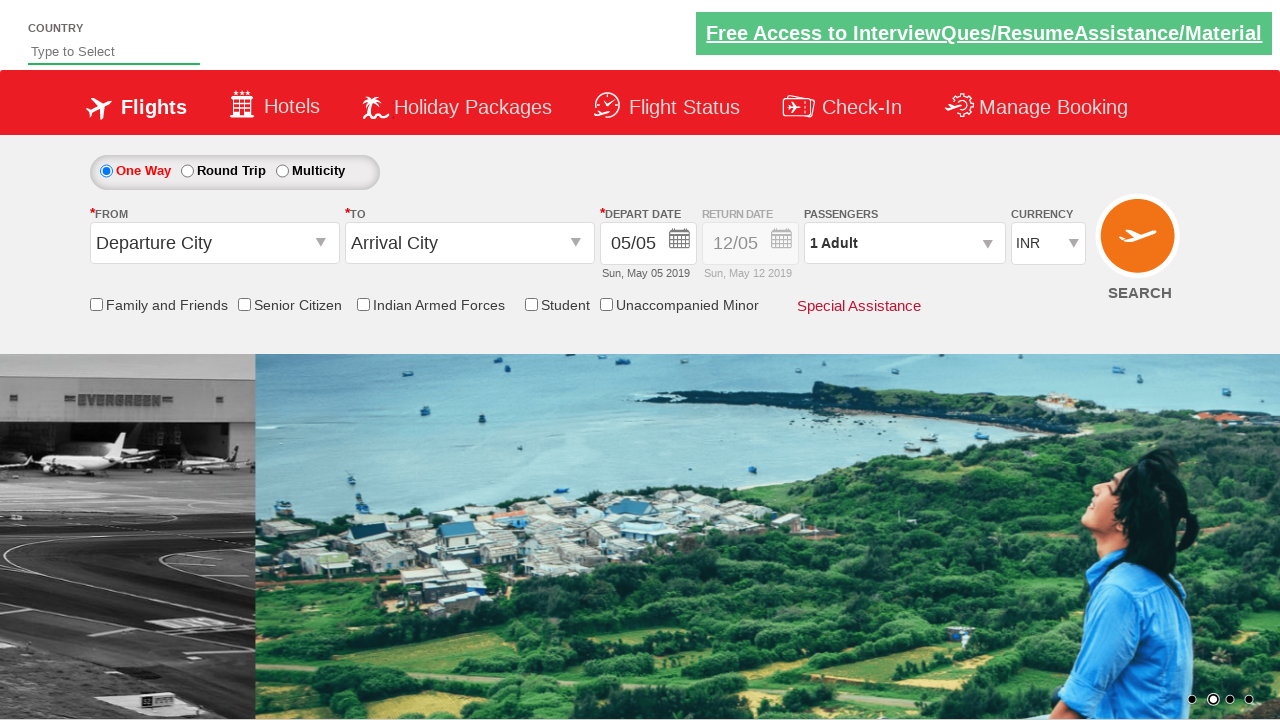

Clicked origin station dropdown to open it at (214, 243) on #ctl00_mainContent_ddl_originStation1_CTXT
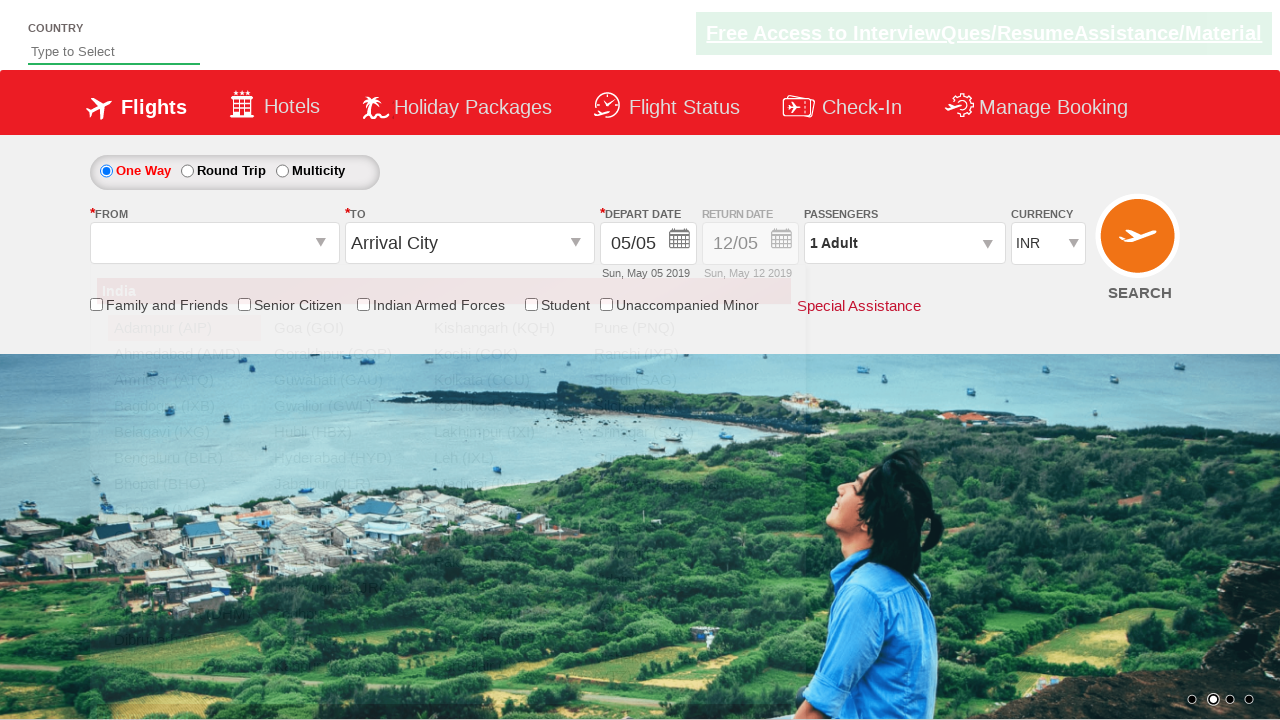

Waited for origin dropdown animation to complete
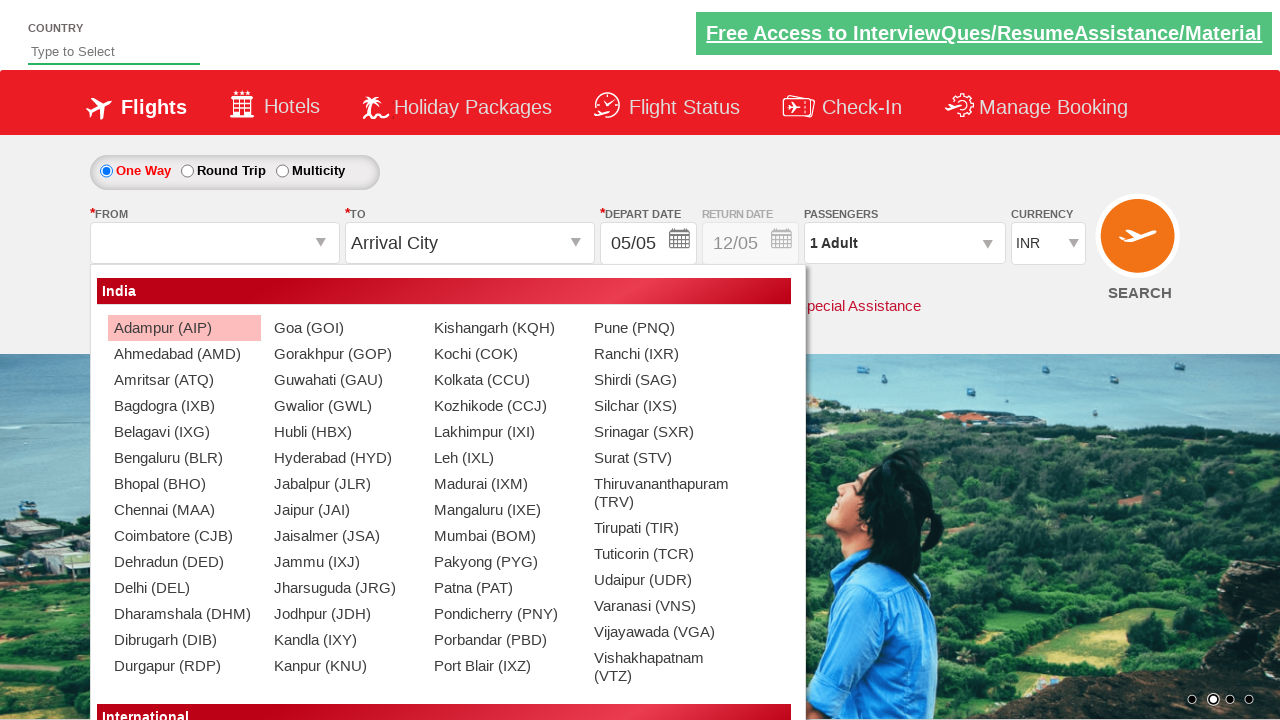

Selected Chennai (MAA) as origin city at (184, 510) on a[text='Chennai (MAA)']
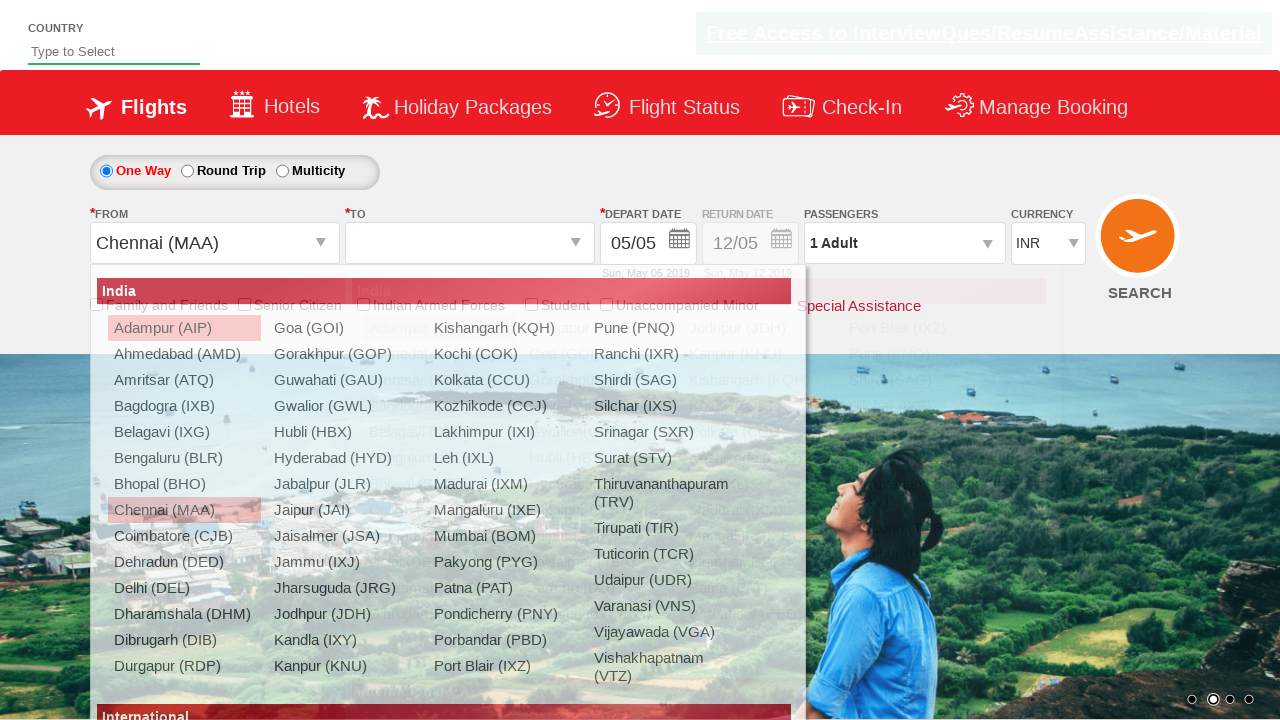

Waited for destination dropdown to become available after origin selection
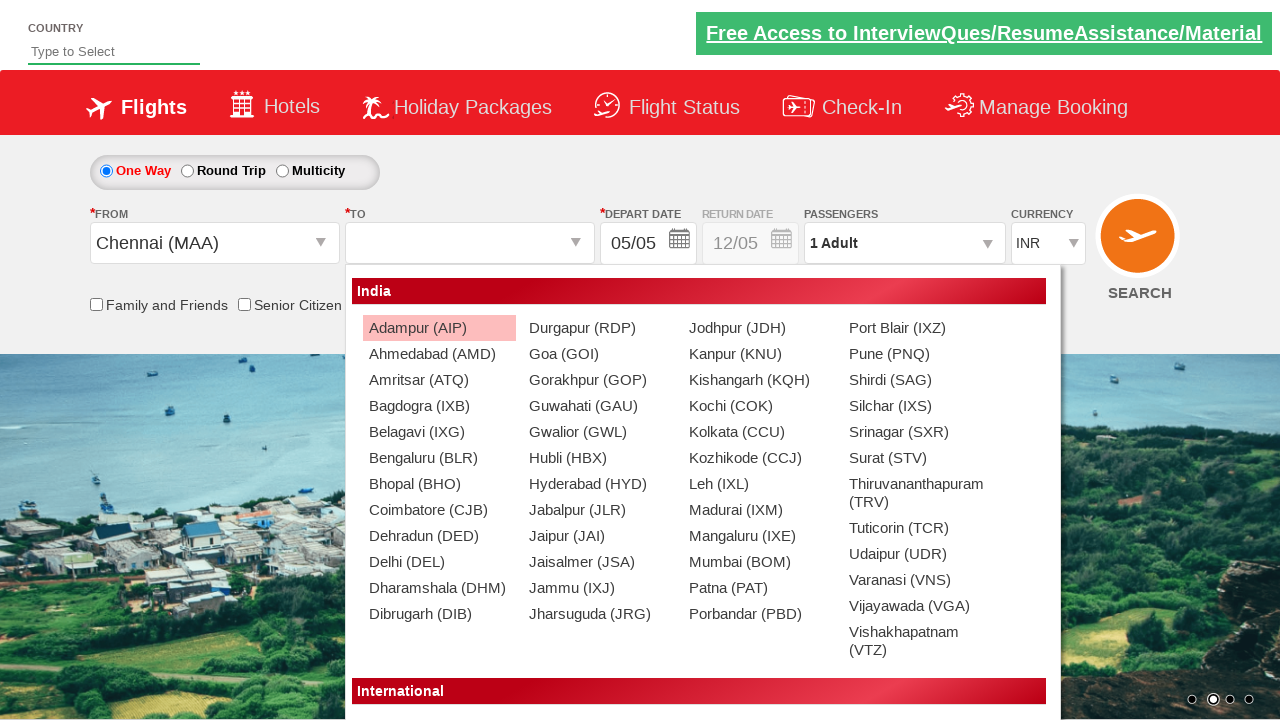

Selected Hyderabad (HYD) as destination city at (599, 484) on div#glsctl00_mainContent_ddl_destinationStation1_CTNR a[text='Hyderabad (HYD)']
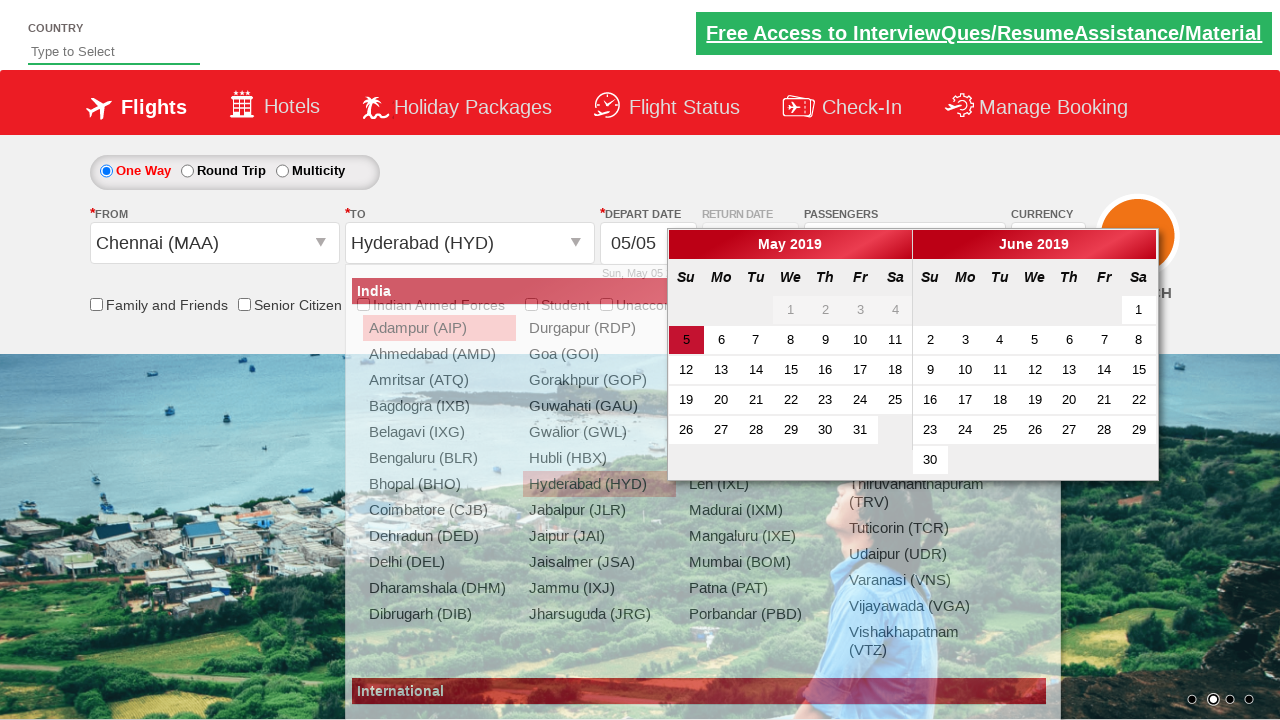

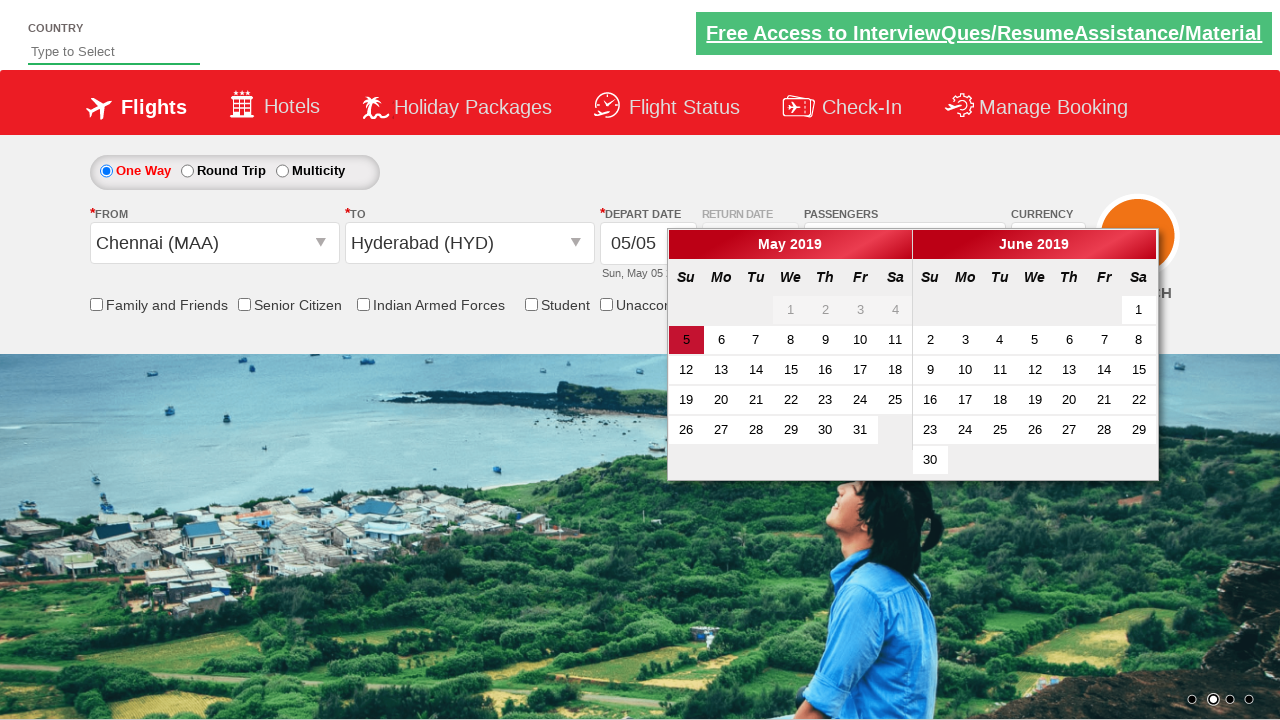